Clicks Radio Button 2 and verifies the radio button section contains 'Radio2'

Starting URL: https://rahulshettyacademy.com/AutomationPractice/

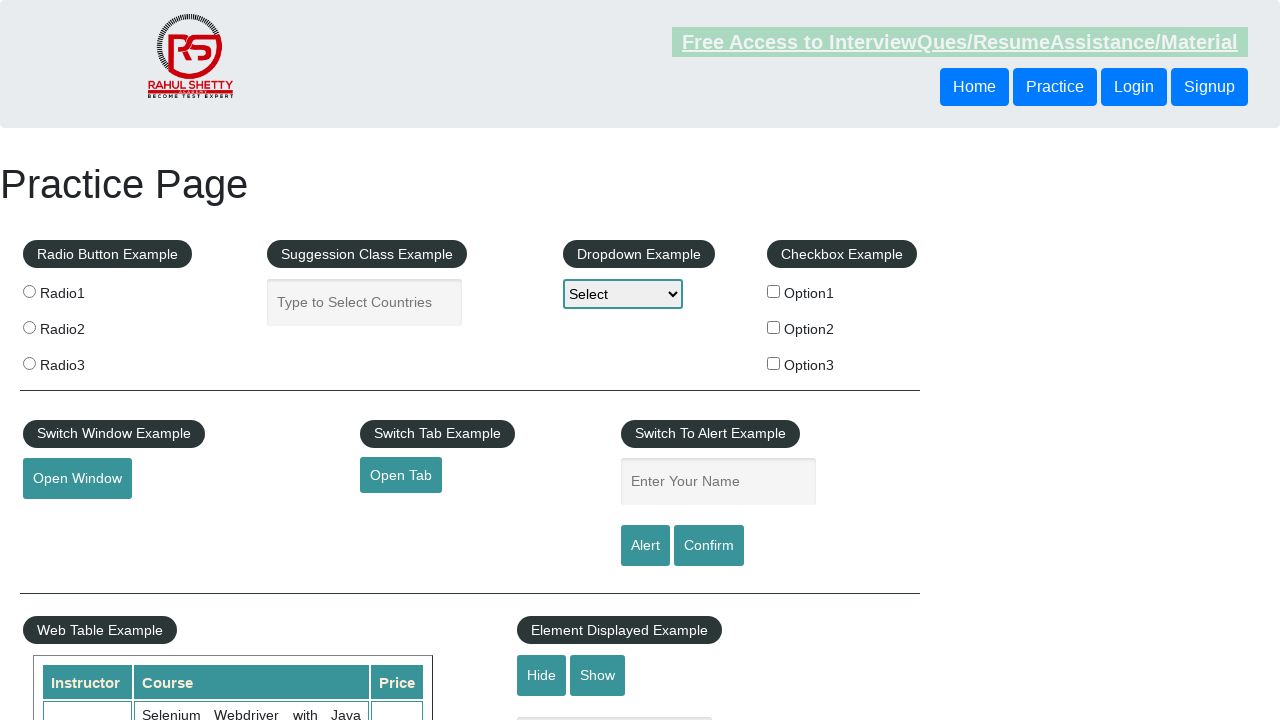

Clicked Radio Button 2 at (29, 327) on [for="radio2"] > .radioButton
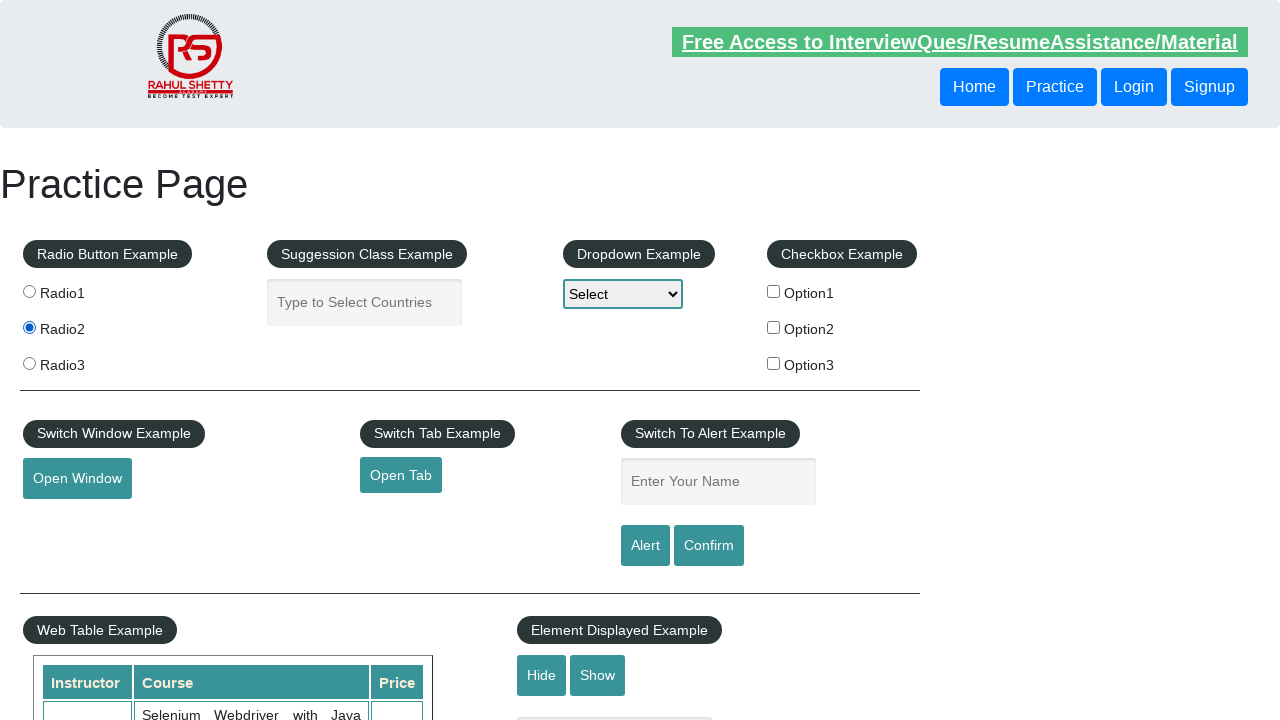

Radio button section loaded
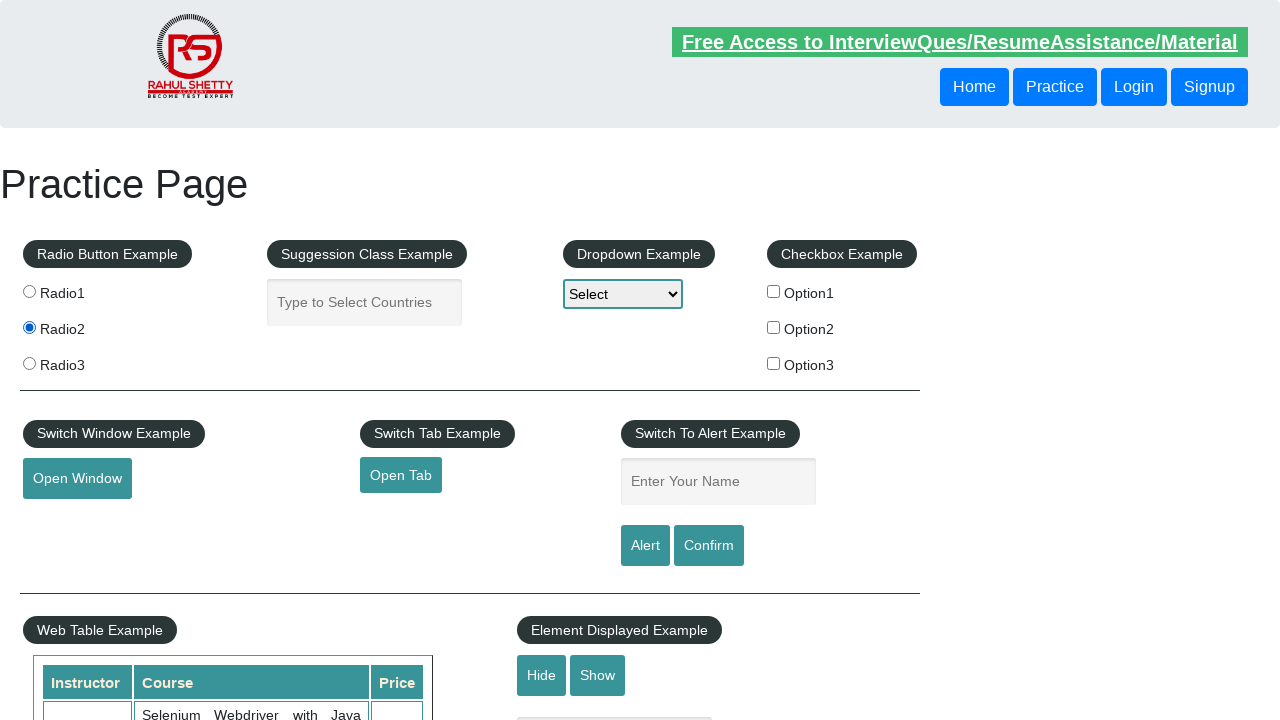

Verified radio button section contains 'Radio2'
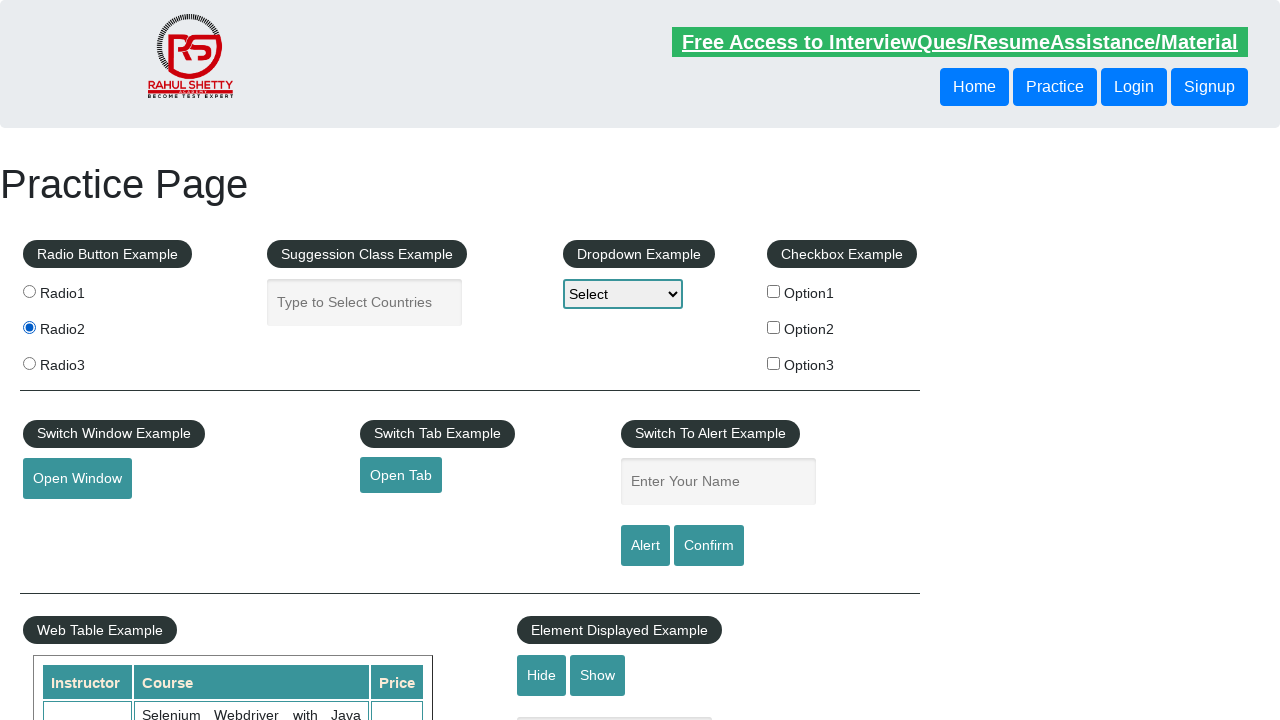

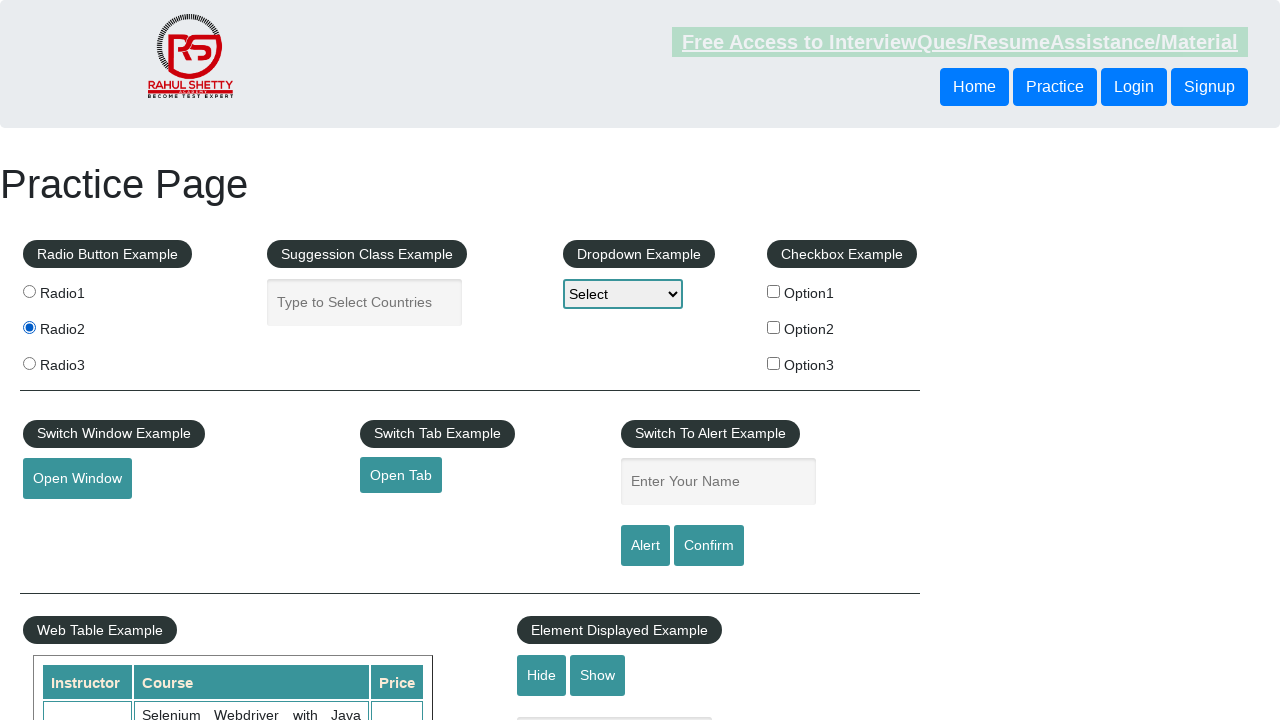